Demonstrates page scrolling and scrolling within a fixed-header table element on an automation practice page, then verifies table data is visible.

Starting URL: https://www.rahulshettyacademy.com/AutomationPractice/

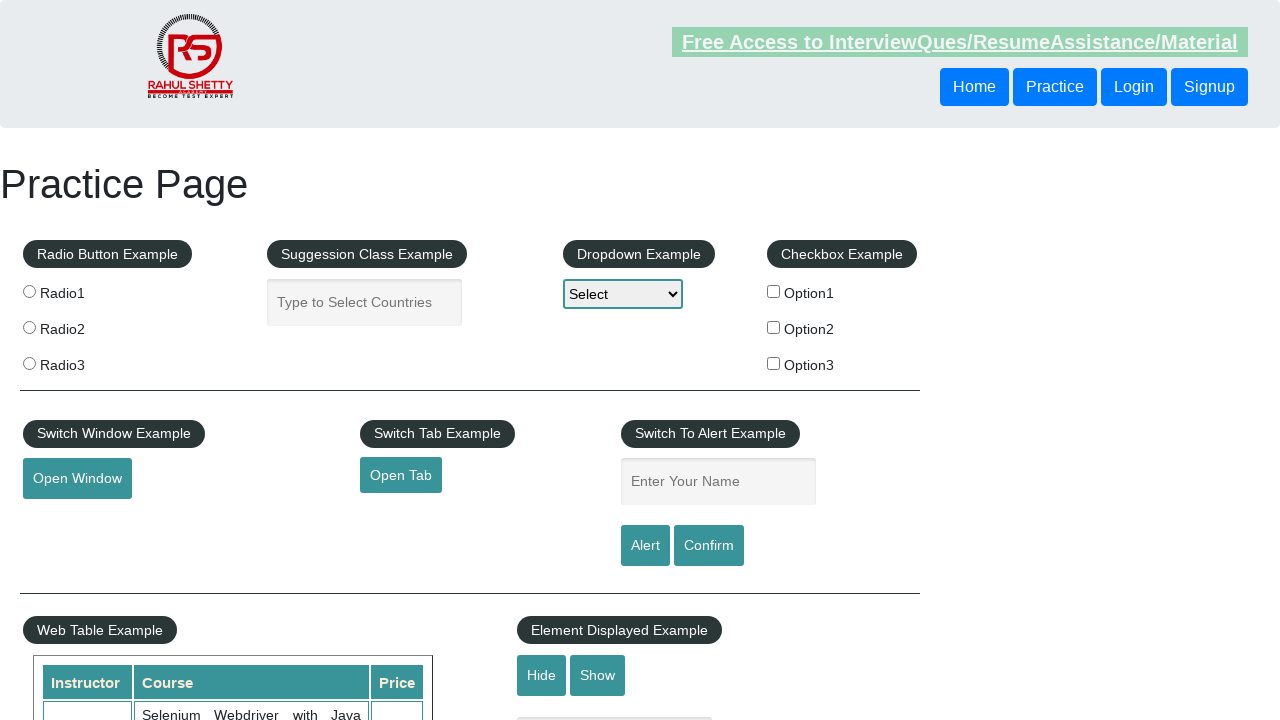

Scrolled page down by 500 pixels
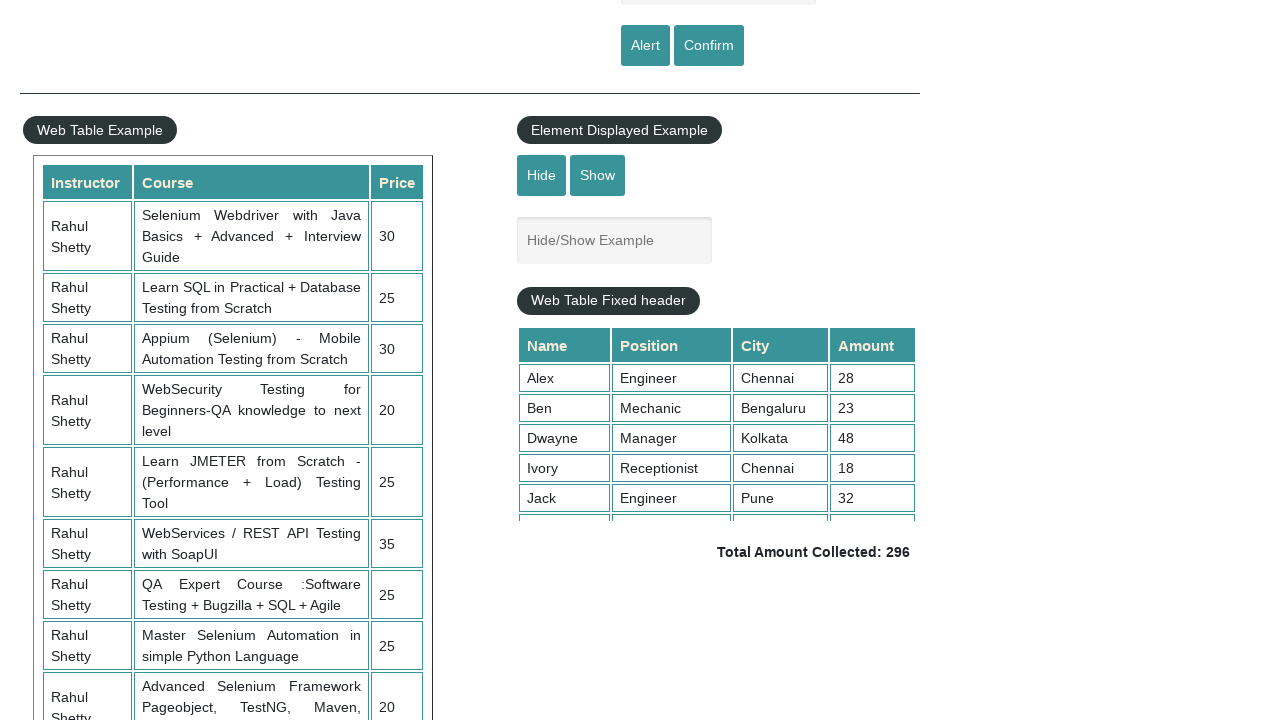

Waited 1 second for page scroll to complete
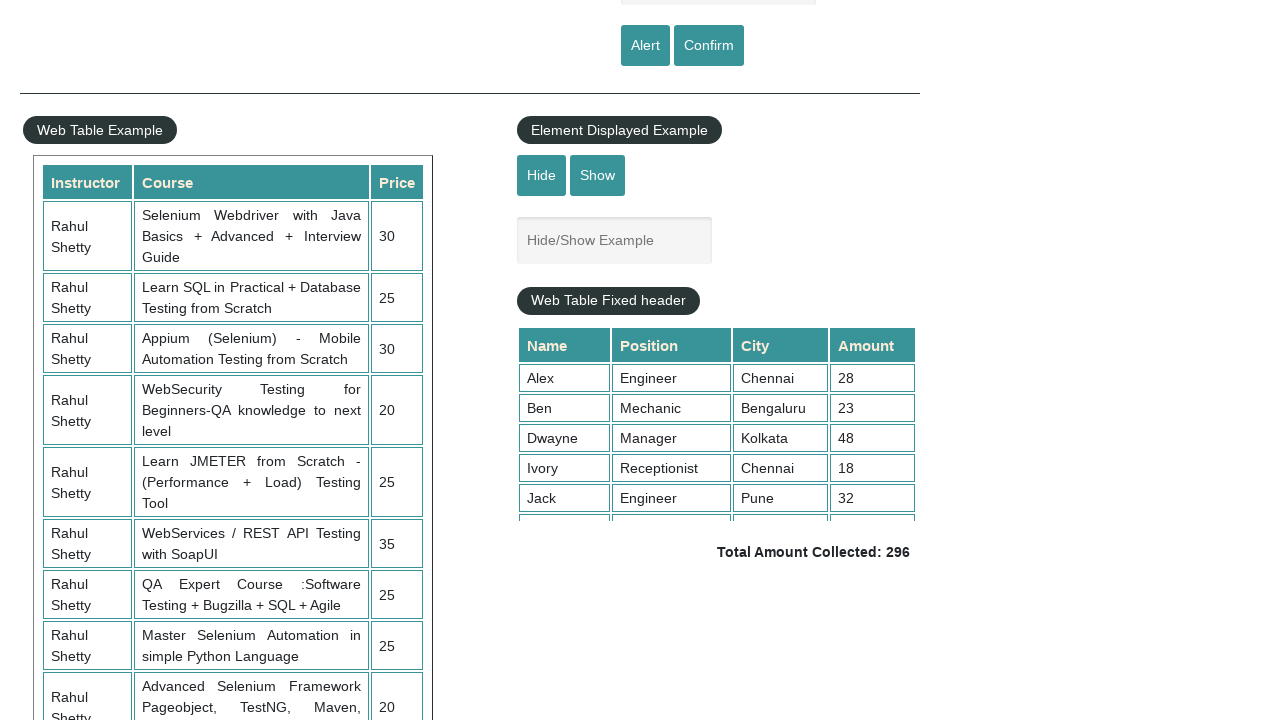

Scrolled within fixed-header table element by 5000 pixels
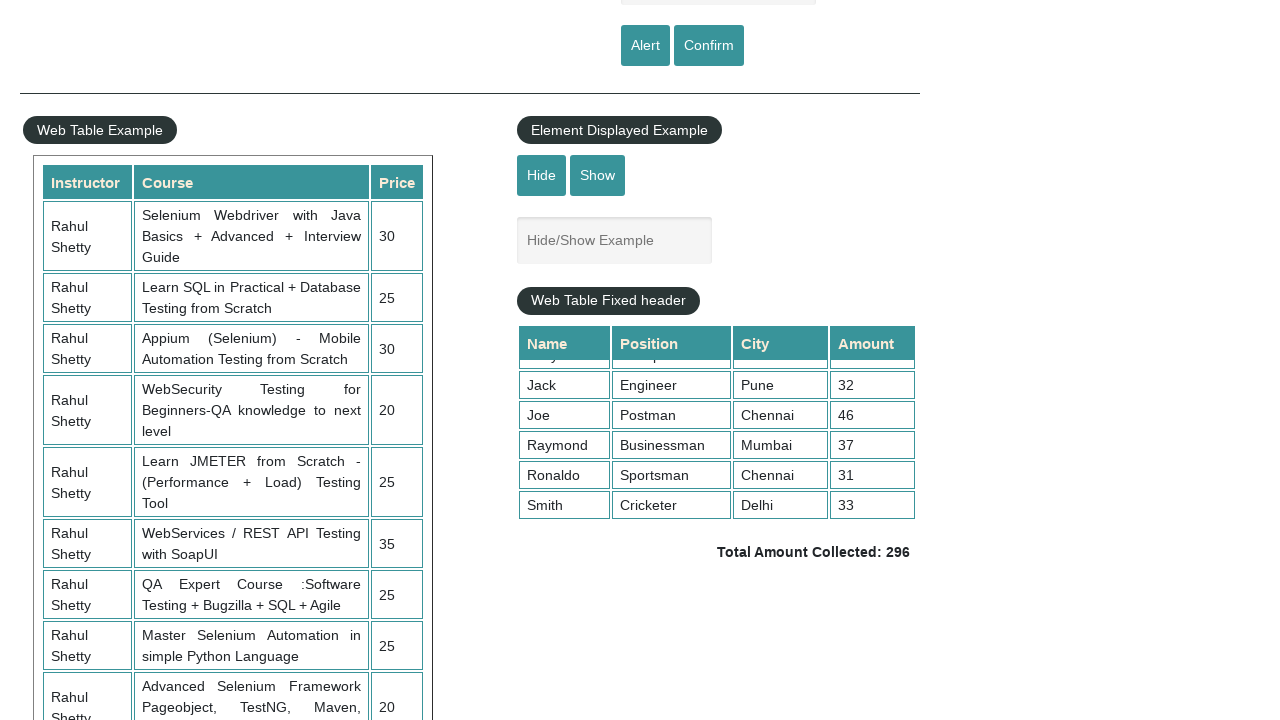

Waited 1 second for table scroll to complete
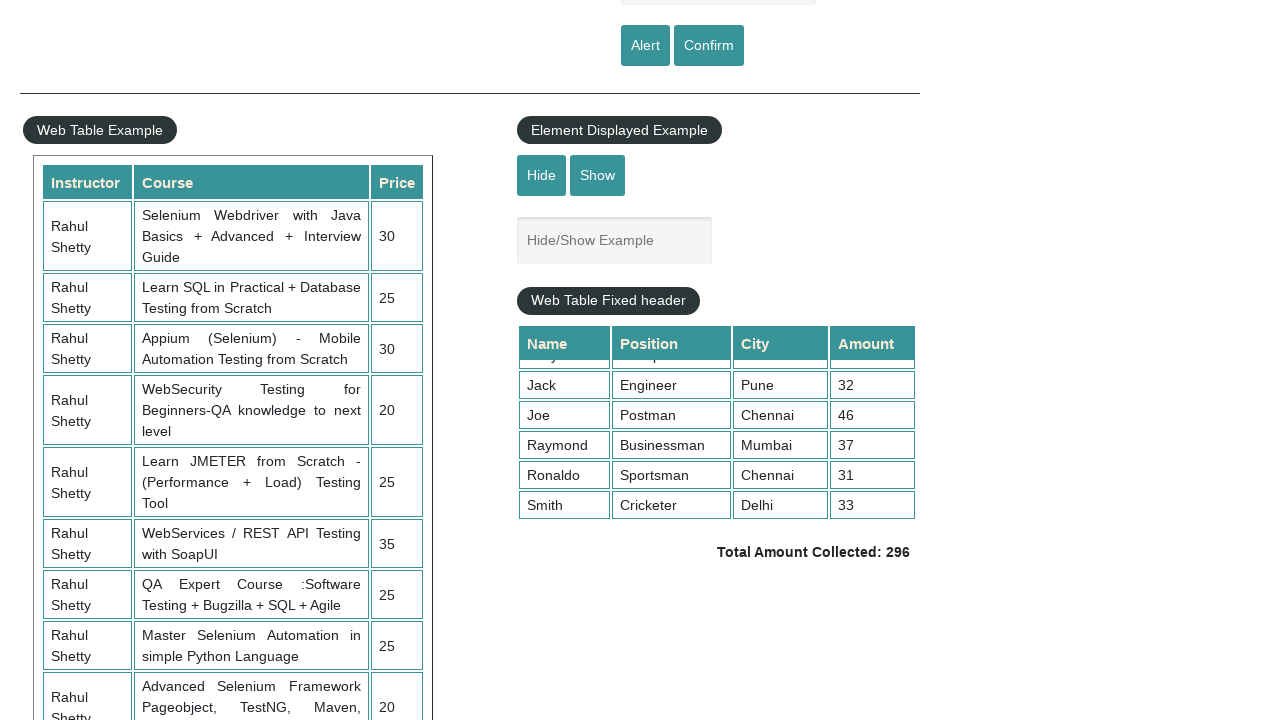

Verified table data is visible - table cell in 4th column found
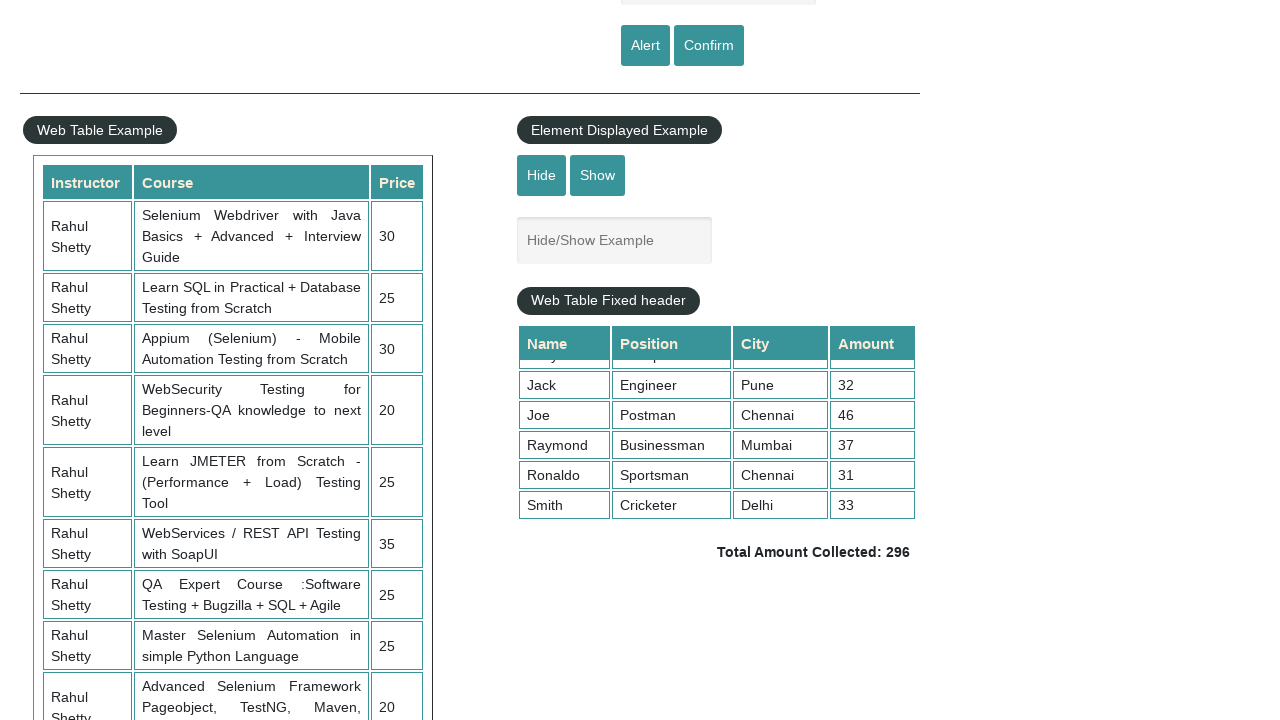

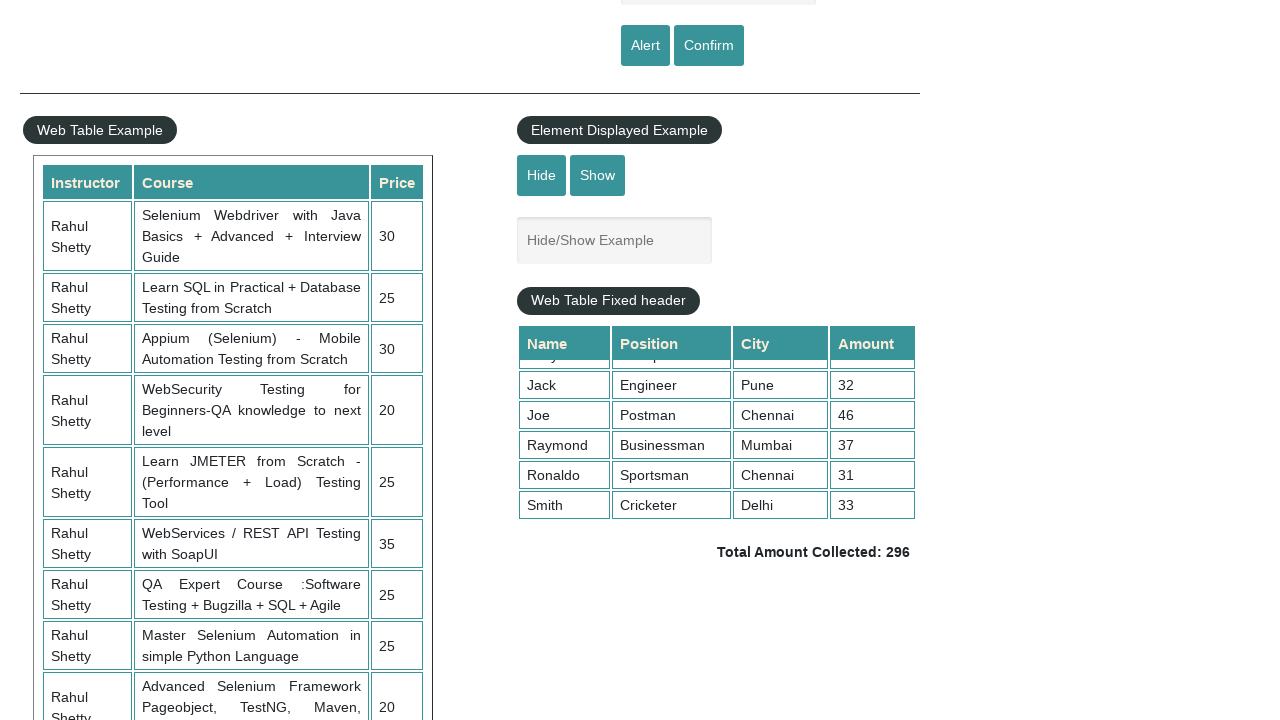